Tests clicking a button with a dynamic ID on a UI testing playground page, demonstrating handling of elements that don't have stable identifiers.

Starting URL: http://uitestingplayground.com/dynamicid

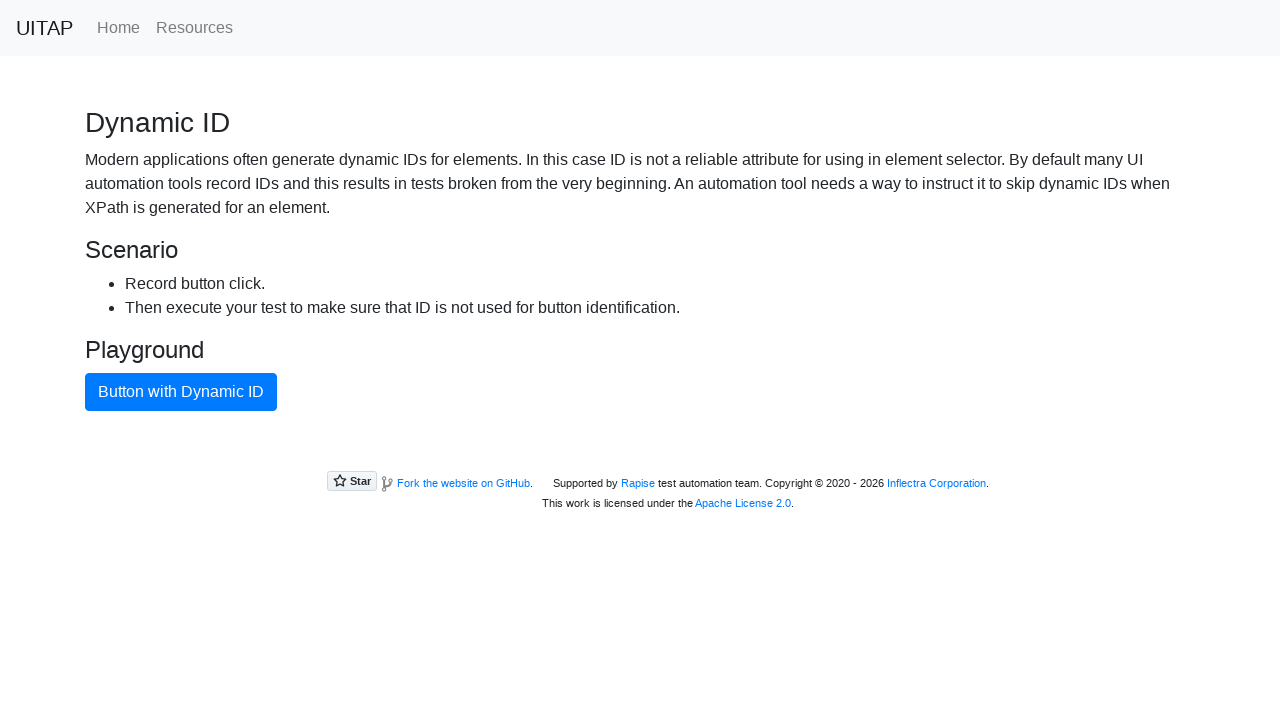

Clicked button with dynamic ID using text content selector at (181, 392) on button:has-text('Button with Dynamic ID')
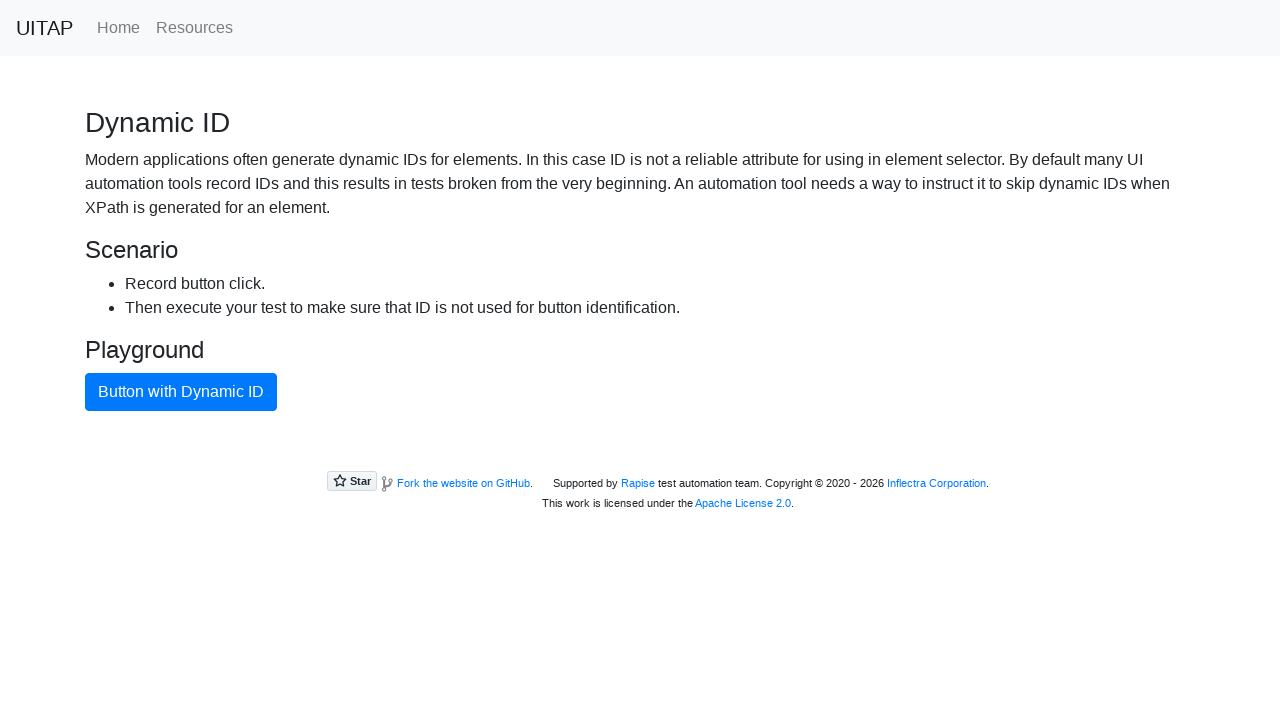

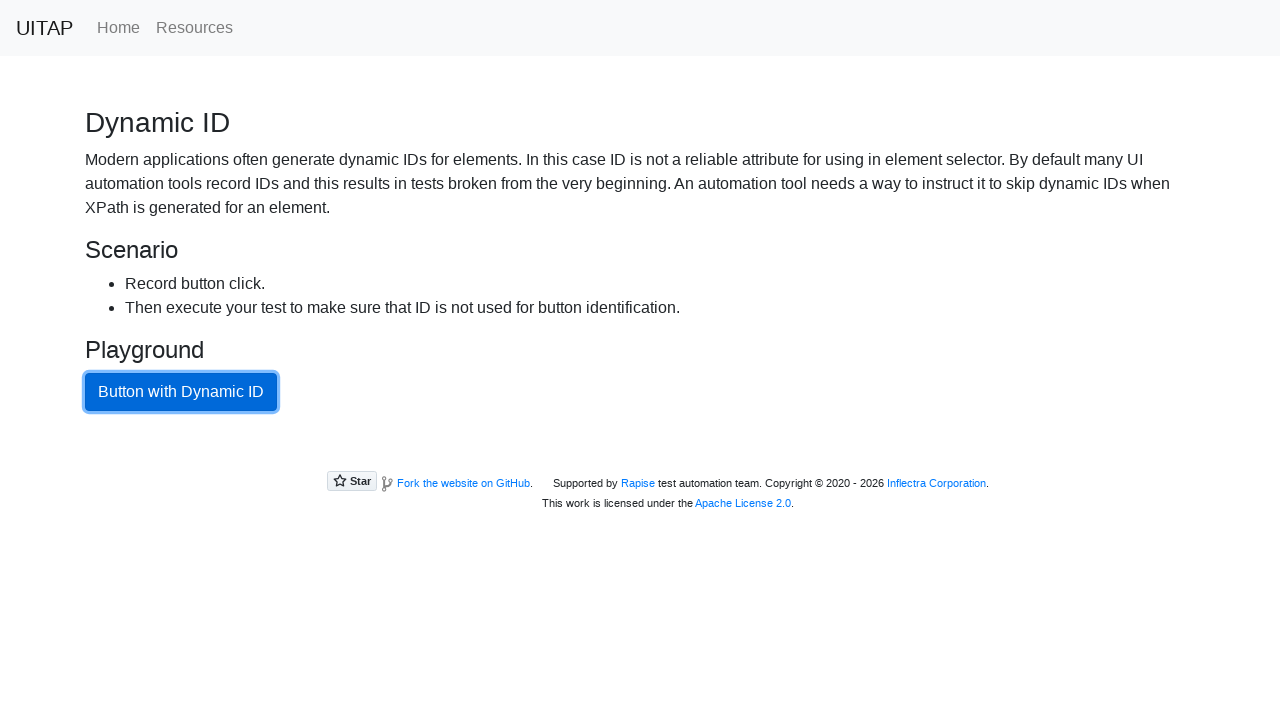